Navigates to a Stepik lesson page, enters an answer "get()" in the textarea field, and clicks the submit button to submit the solution.

Starting URL: https://stepik.org/lesson/25969/step/12

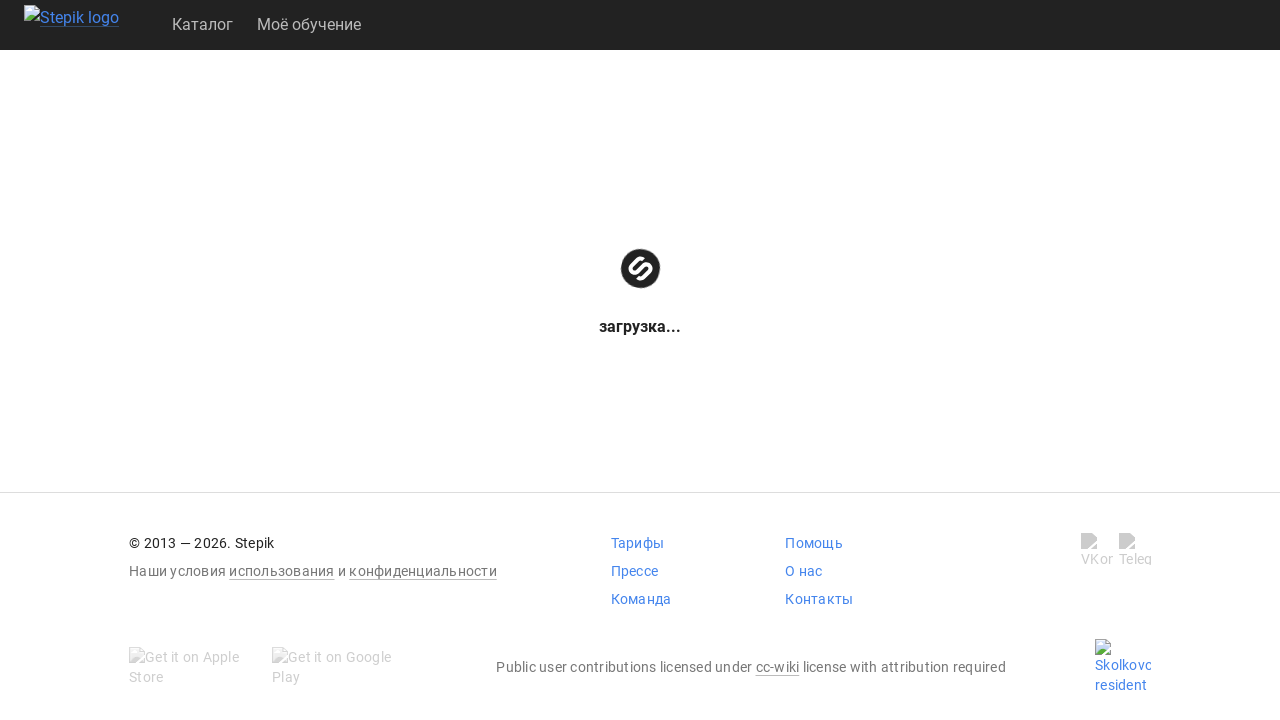

Waited for textarea to be visible
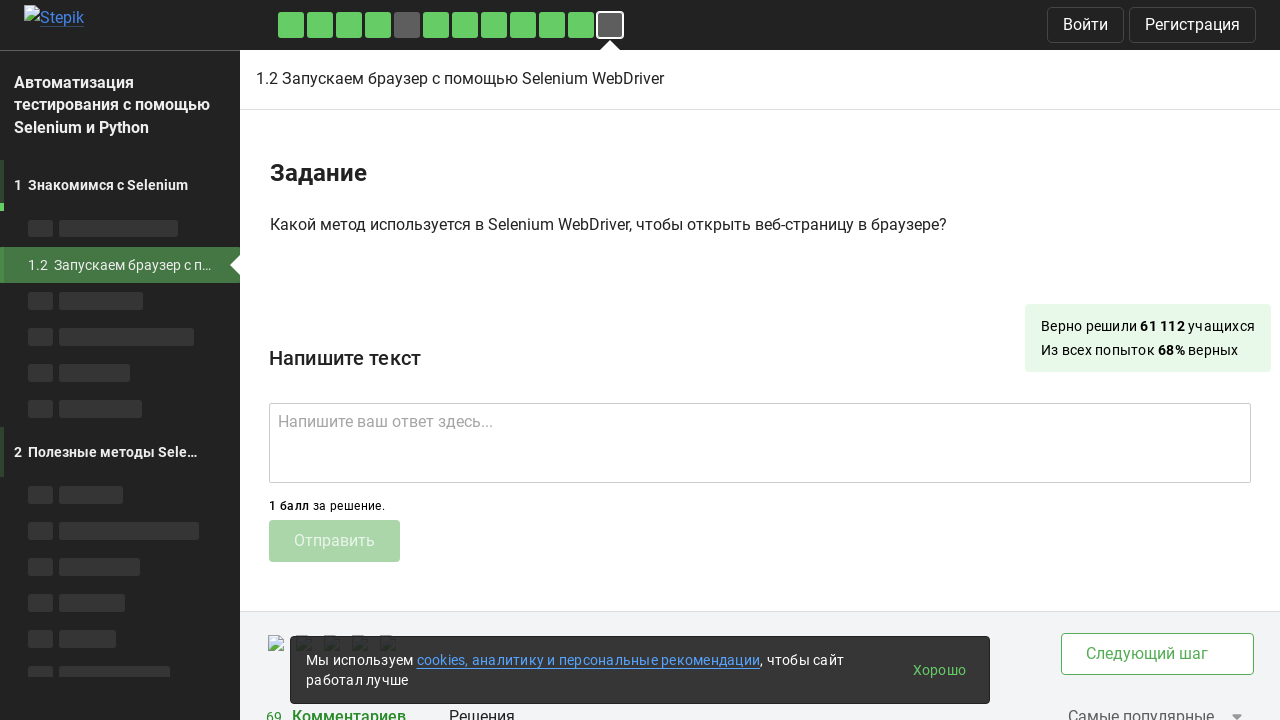

Filled textarea with answer 'get()' on .textarea
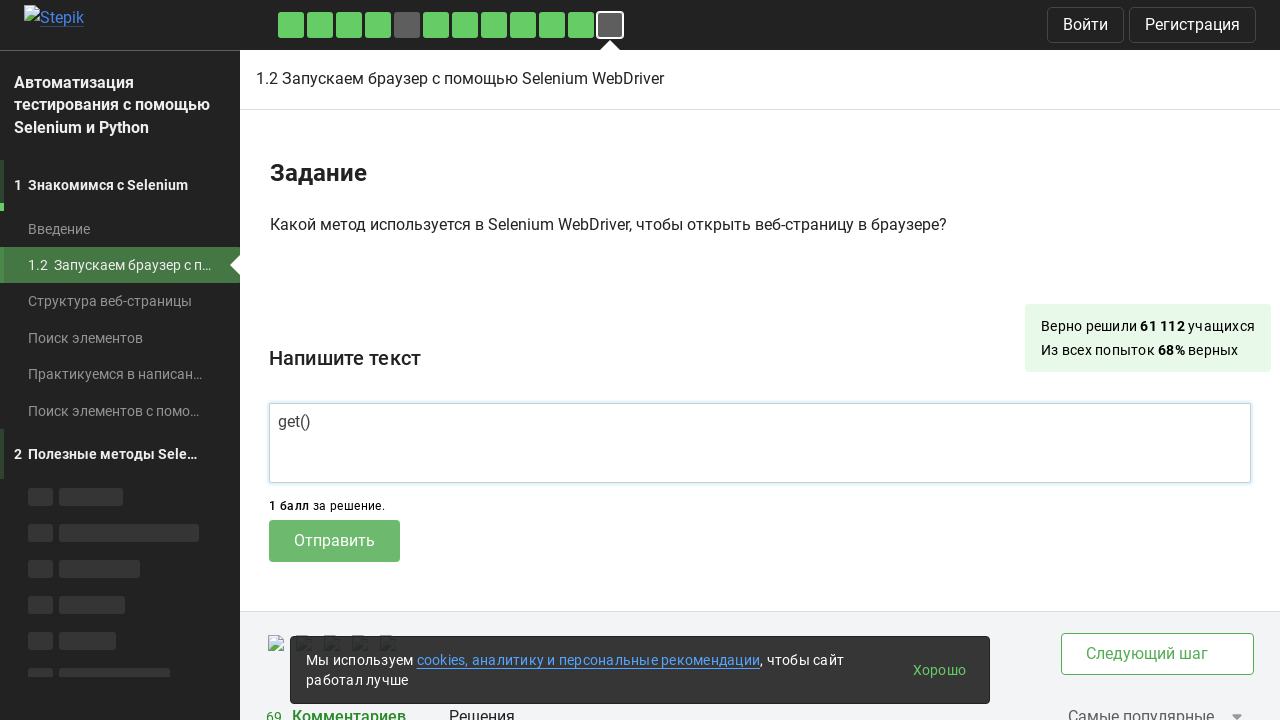

Waited for submit button to be visible
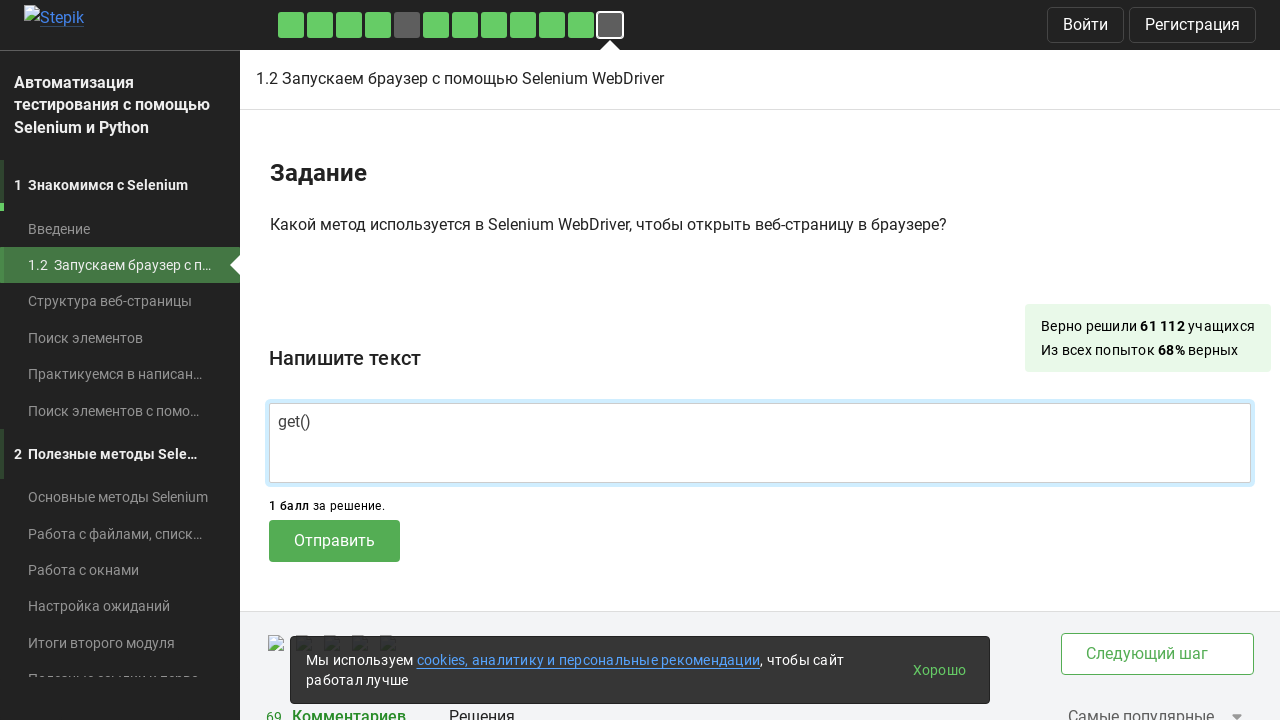

Clicked submit button to submit the solution at (334, 541) on .submit-submission
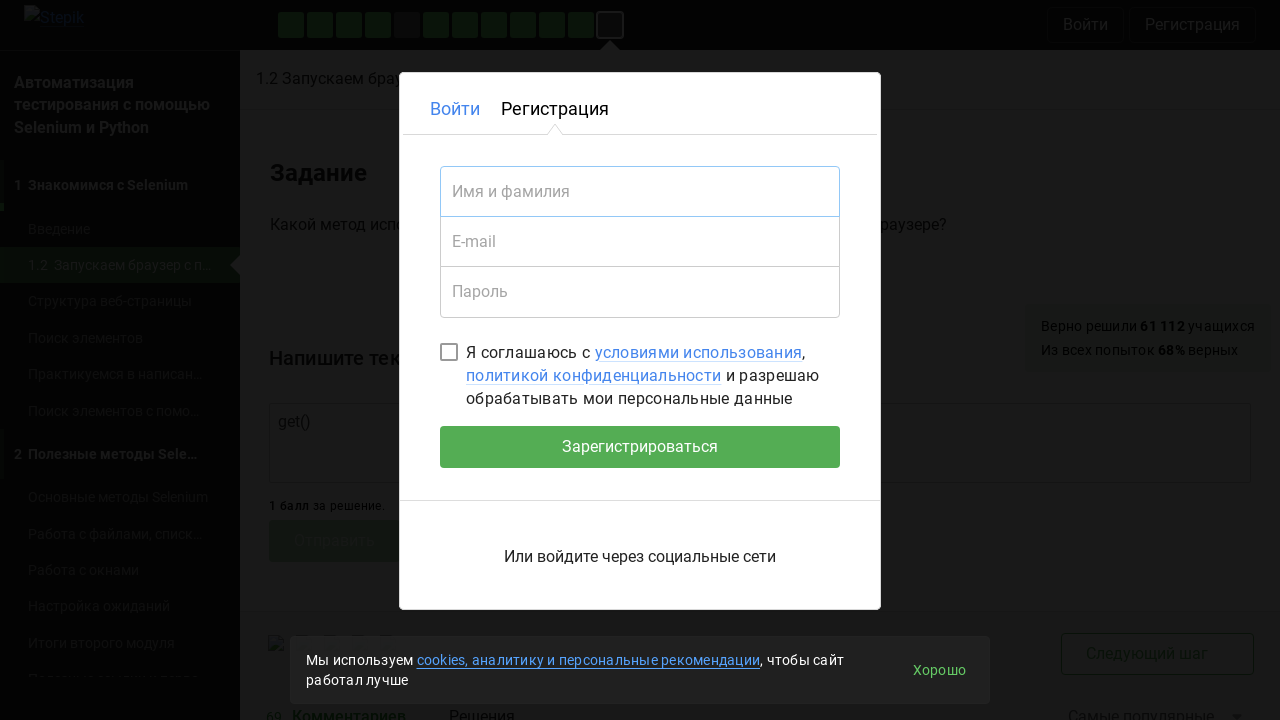

Waited 2 seconds for submission to process
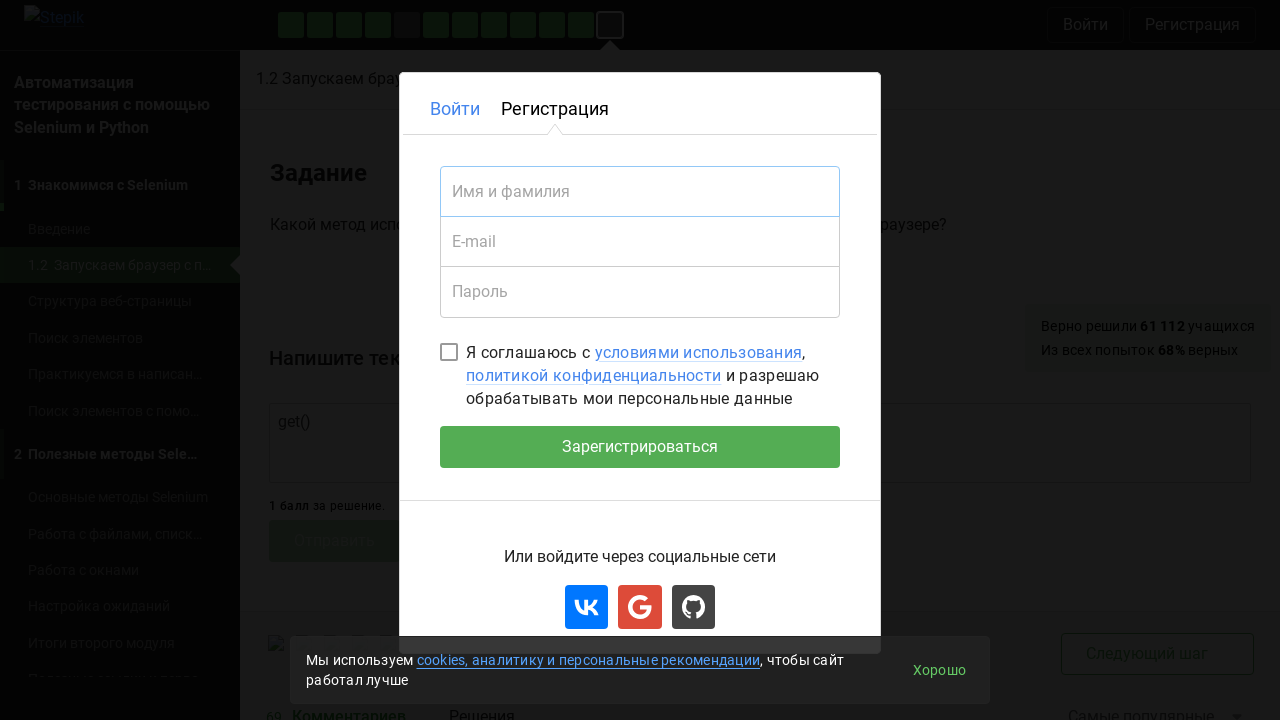

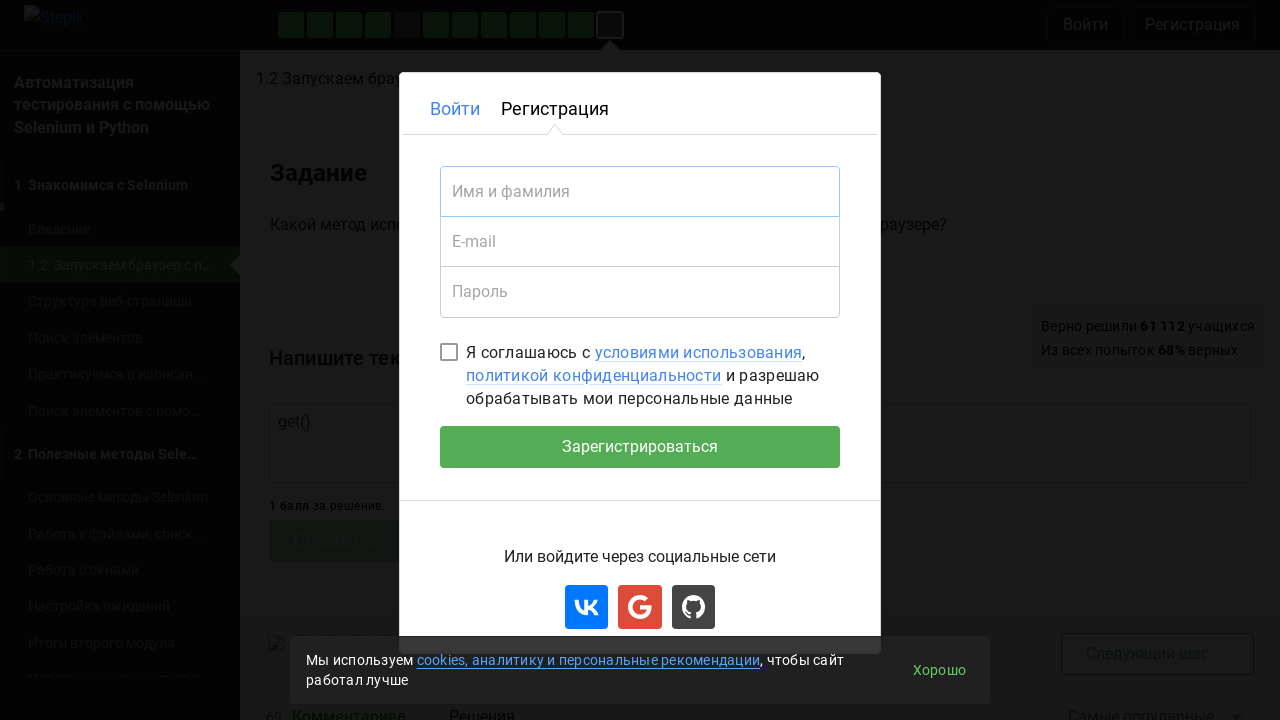